Tests UVM Schedule of Classes search functionality by searching for "CS" courses and clicking on a course result to view its details panel.

Starting URL: https://soc.uvm.edu/

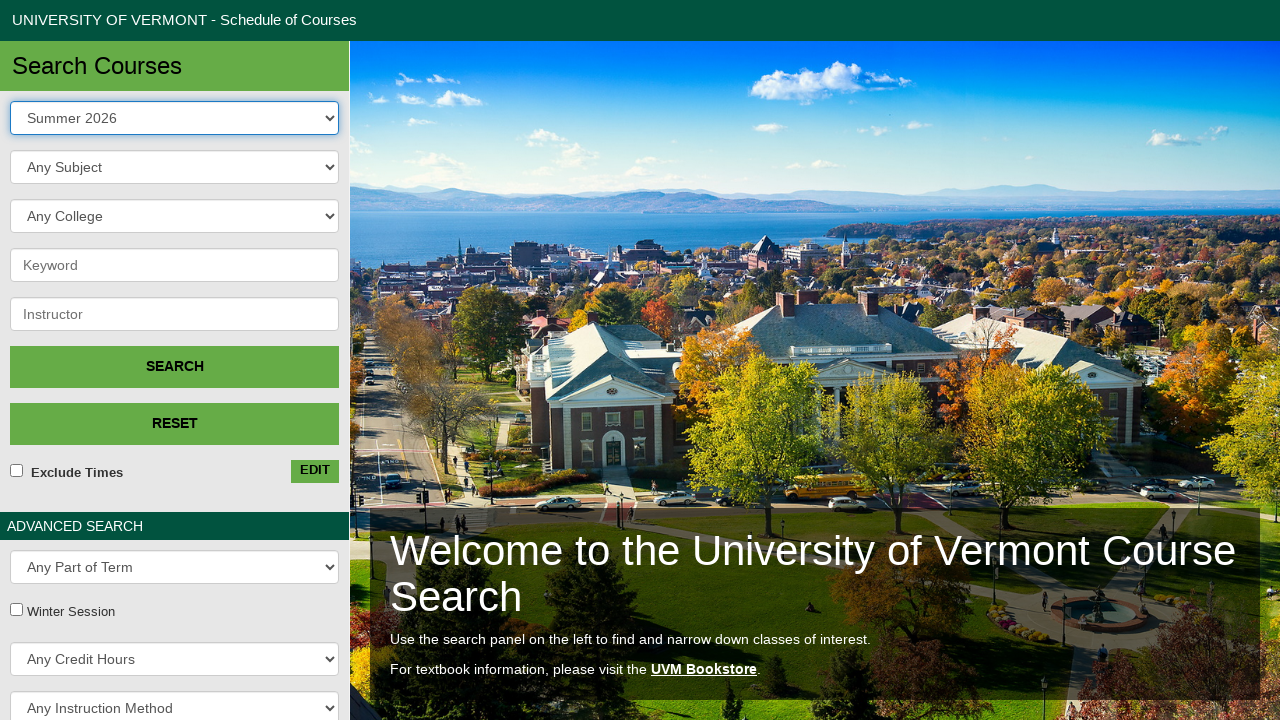

Filled keyword search field with 'CS' on #crit-keyword
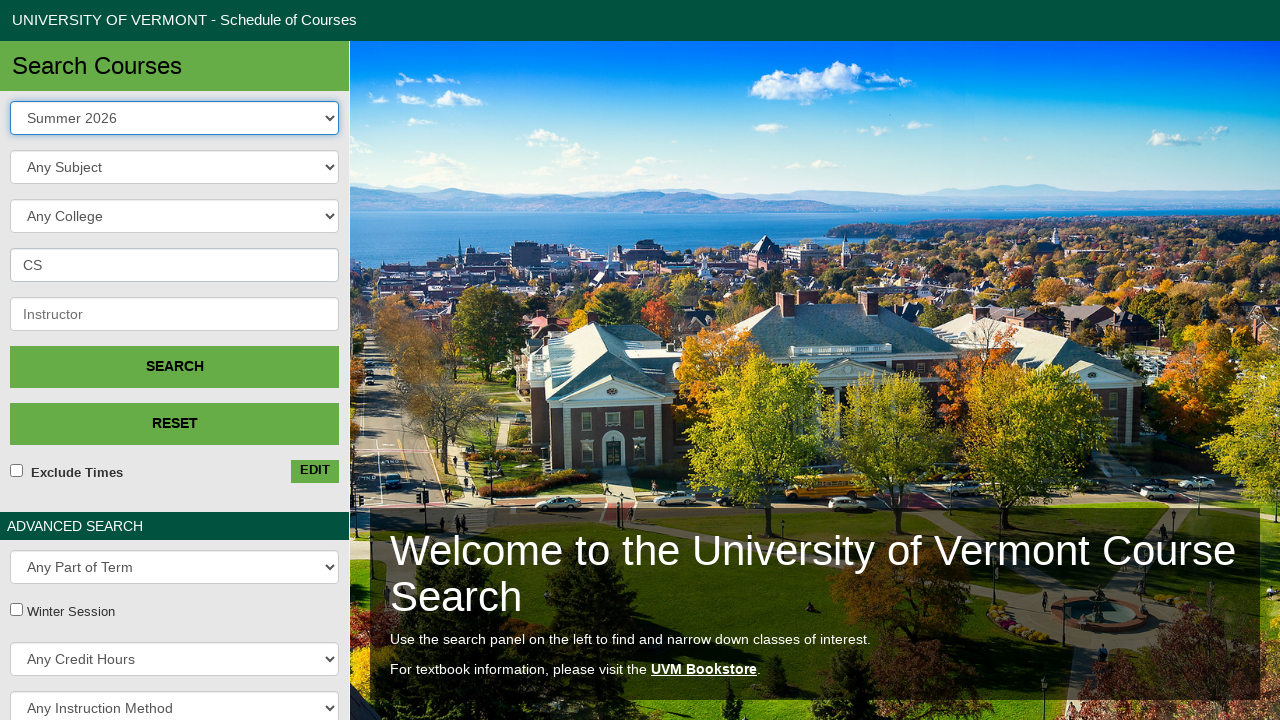

Pressed Enter to submit the search for CS courses on #crit-keyword
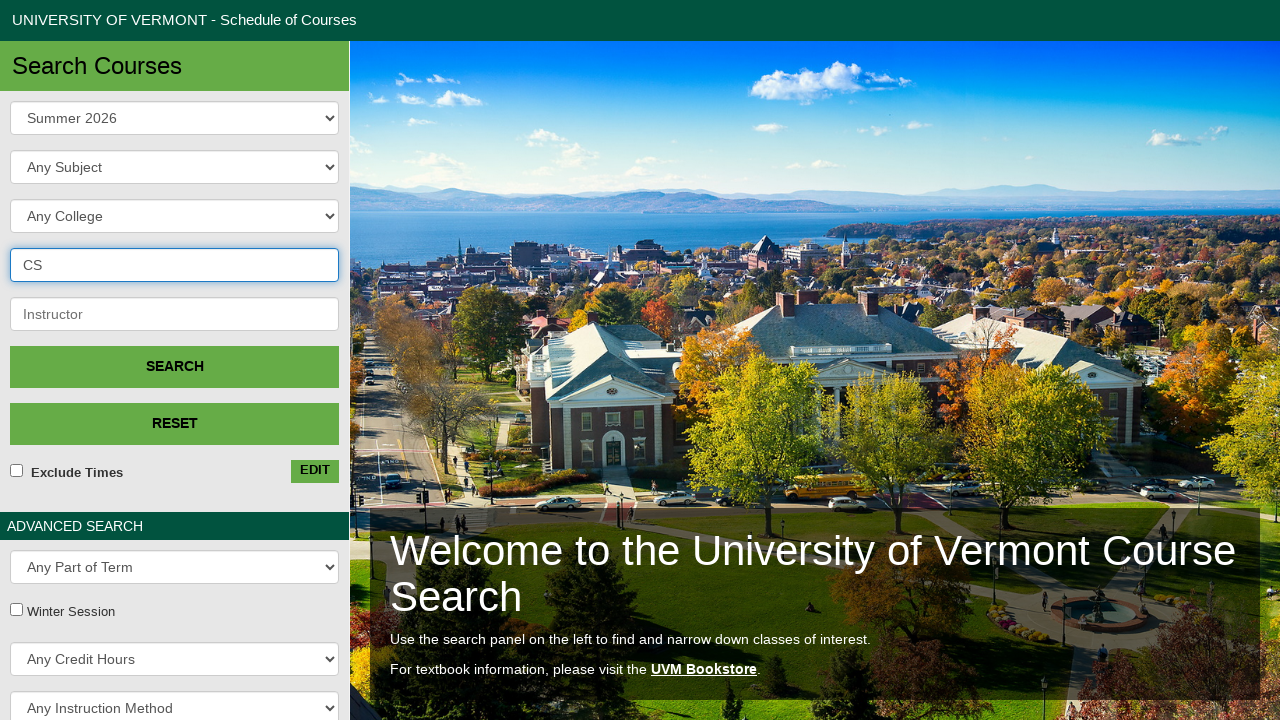

Course results for CS loaded
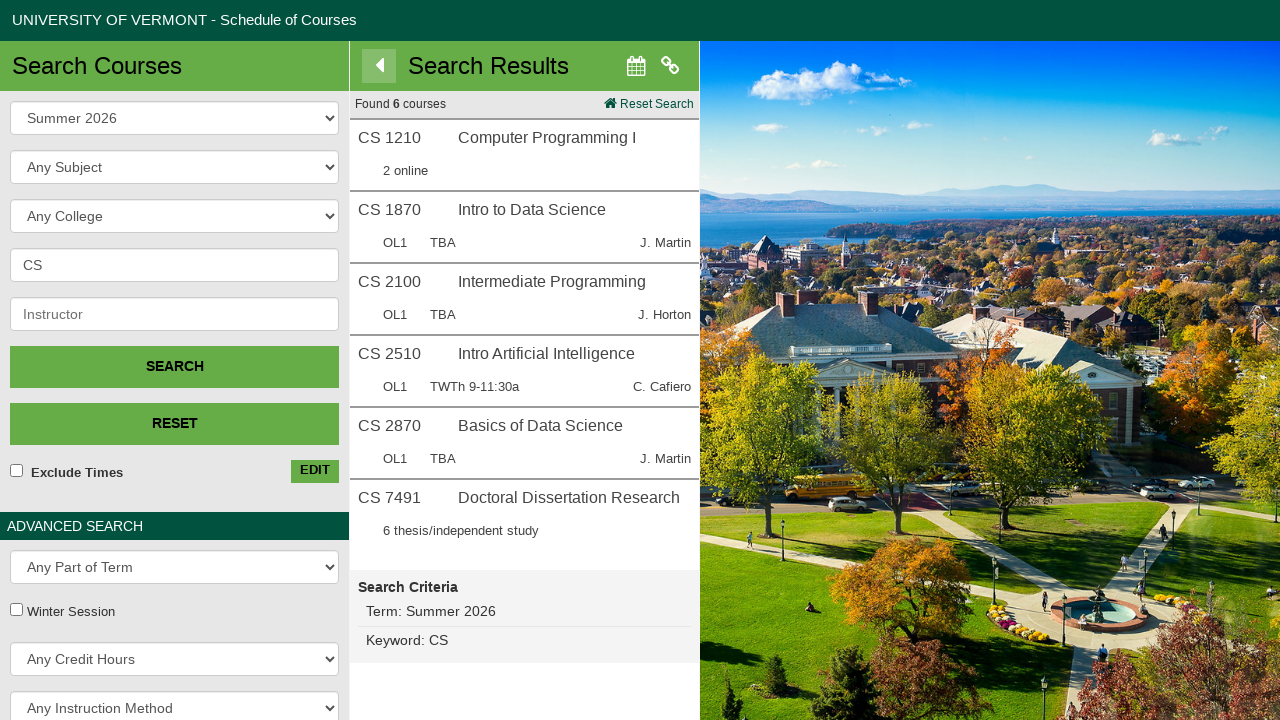

Clicked on first CS course result at (524, 155) on [data-group^='code:CS']
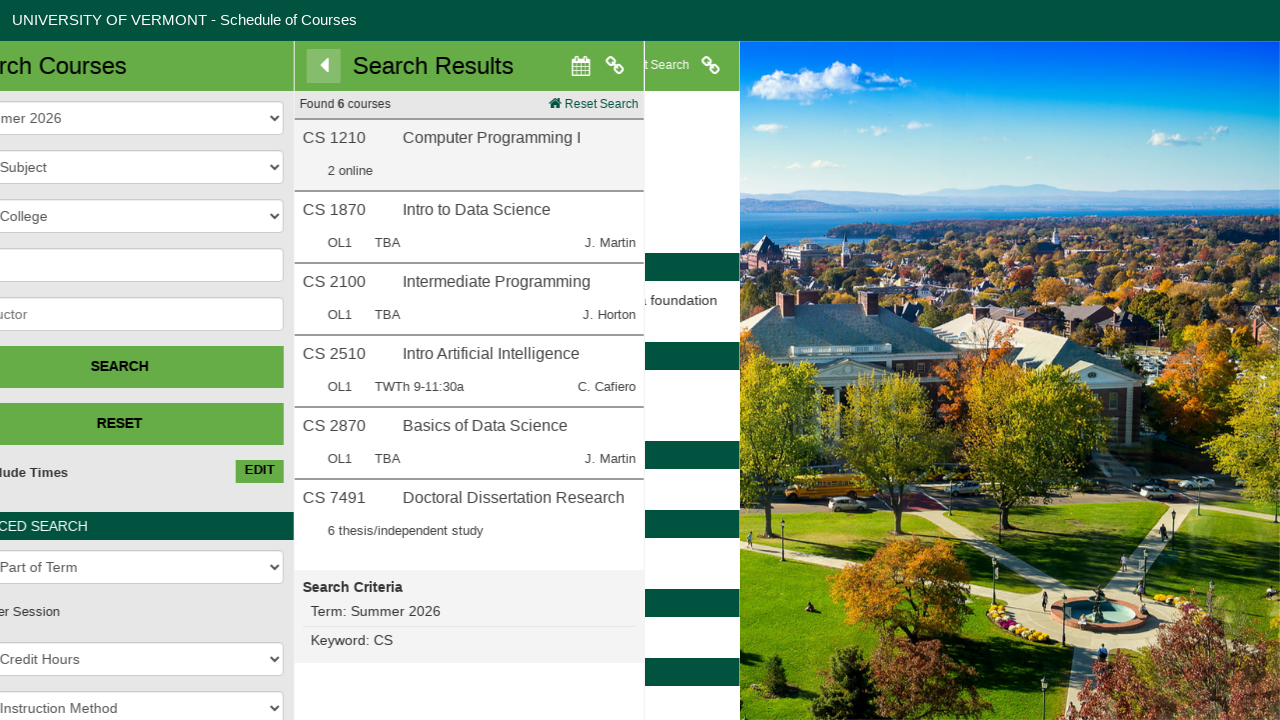

Course details panel became visible
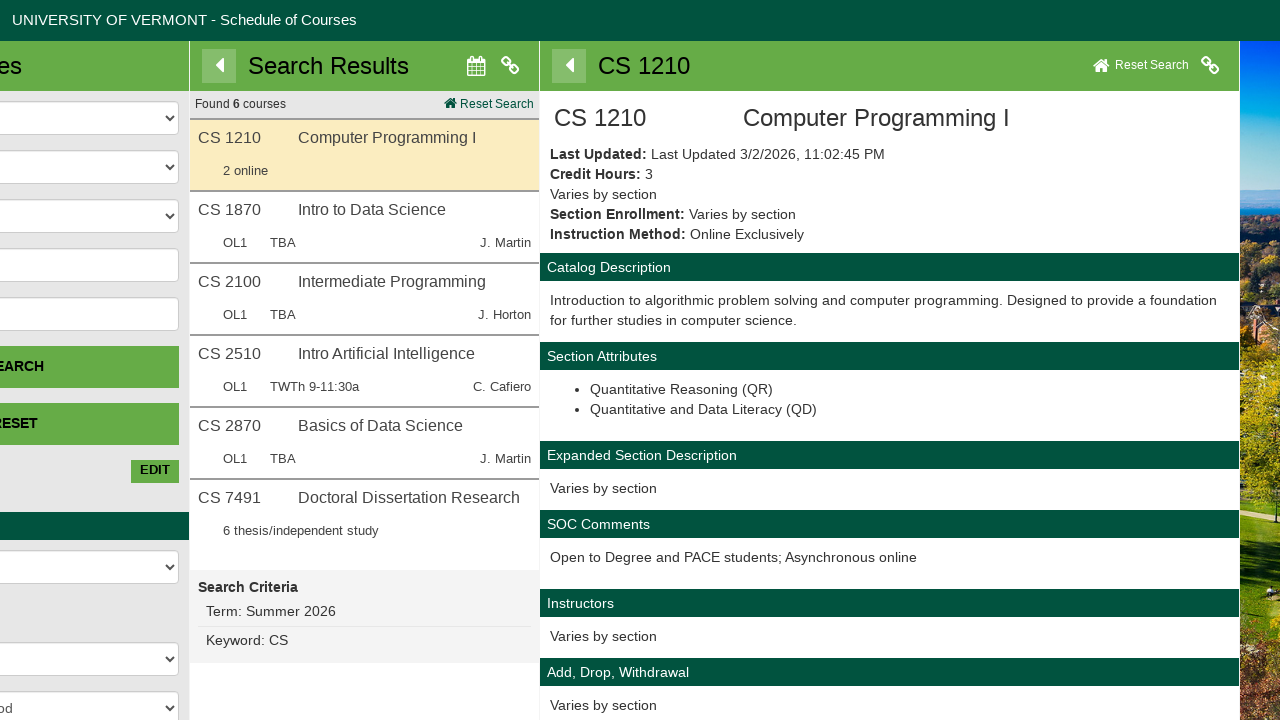

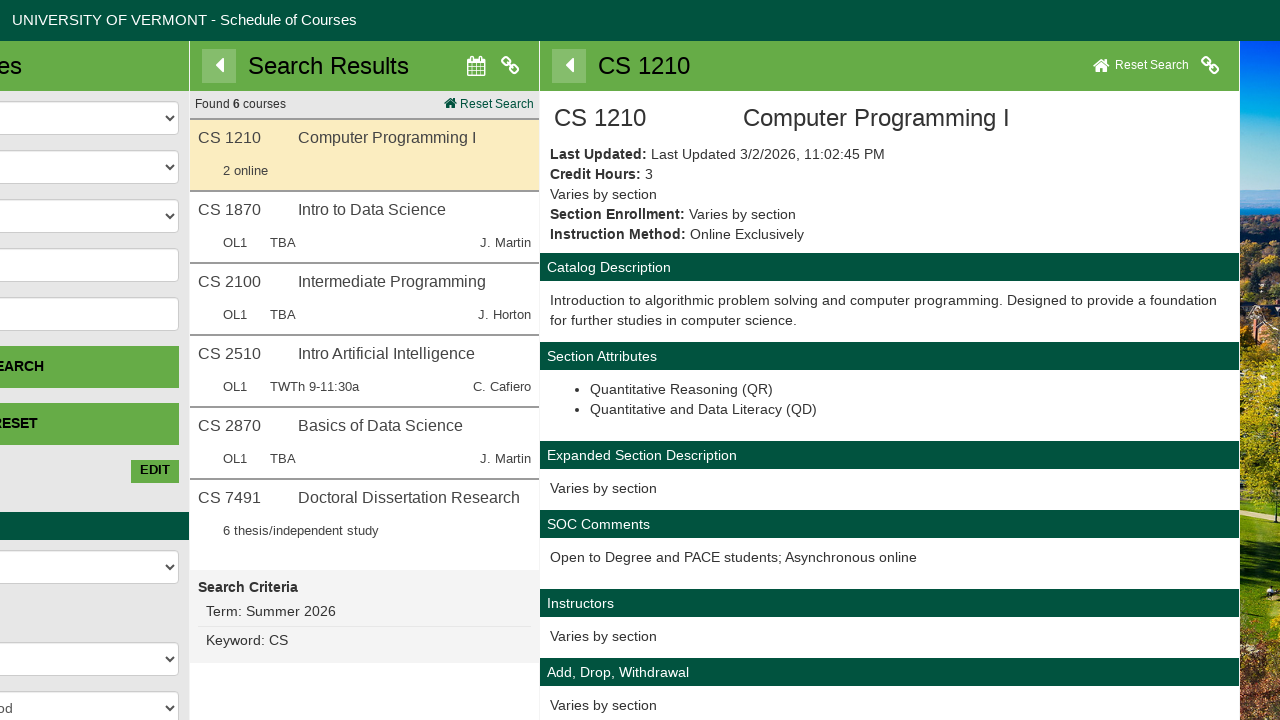